Navigates to an LMS website and clicks on the "My Account" link to verify the page title changes correctly

Starting URL: https://alchemy.hguy.co/lms/

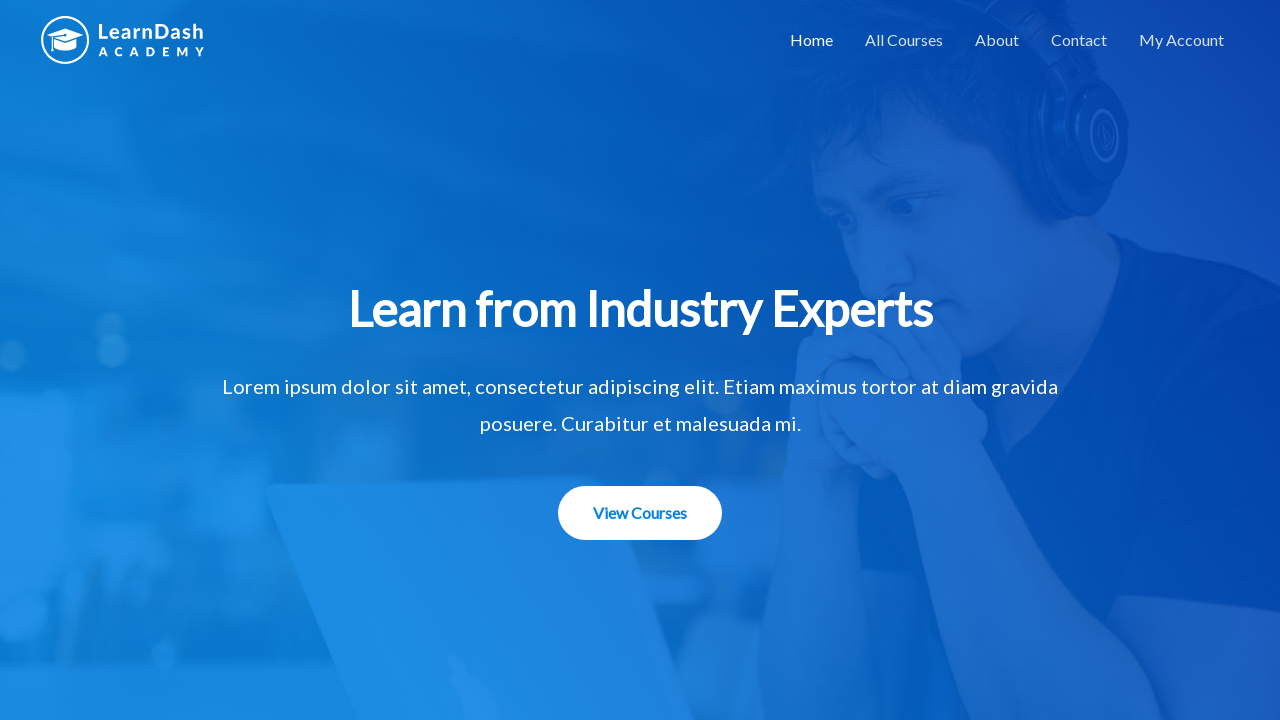

Navigated to LMS website
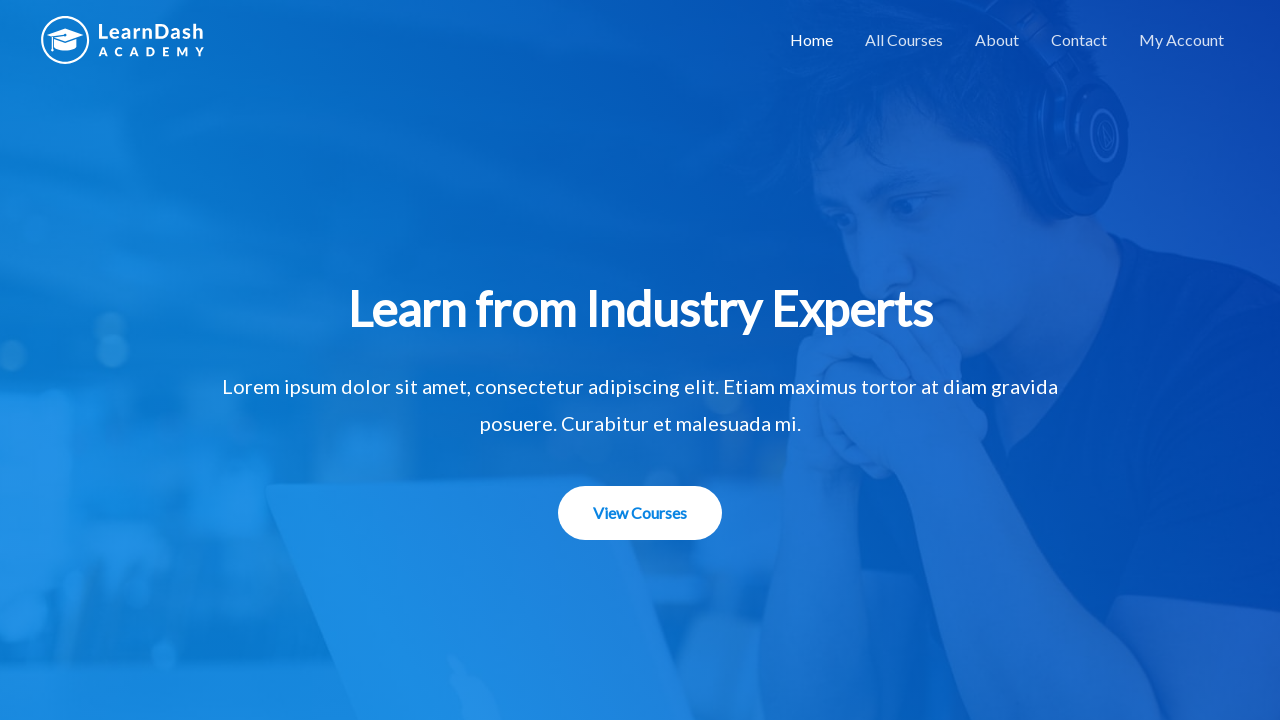

Clicked on the My Account link at (1182, 40) on a[href*='my-account']
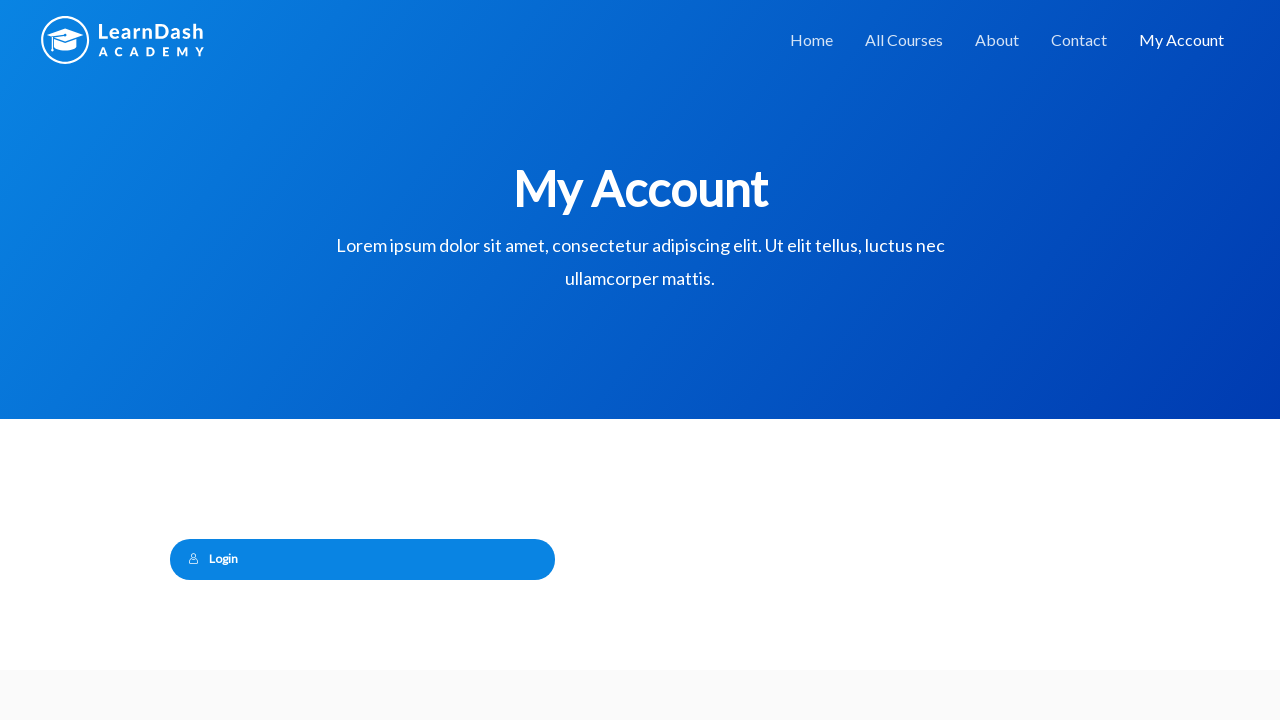

Page navigation completed and network idle
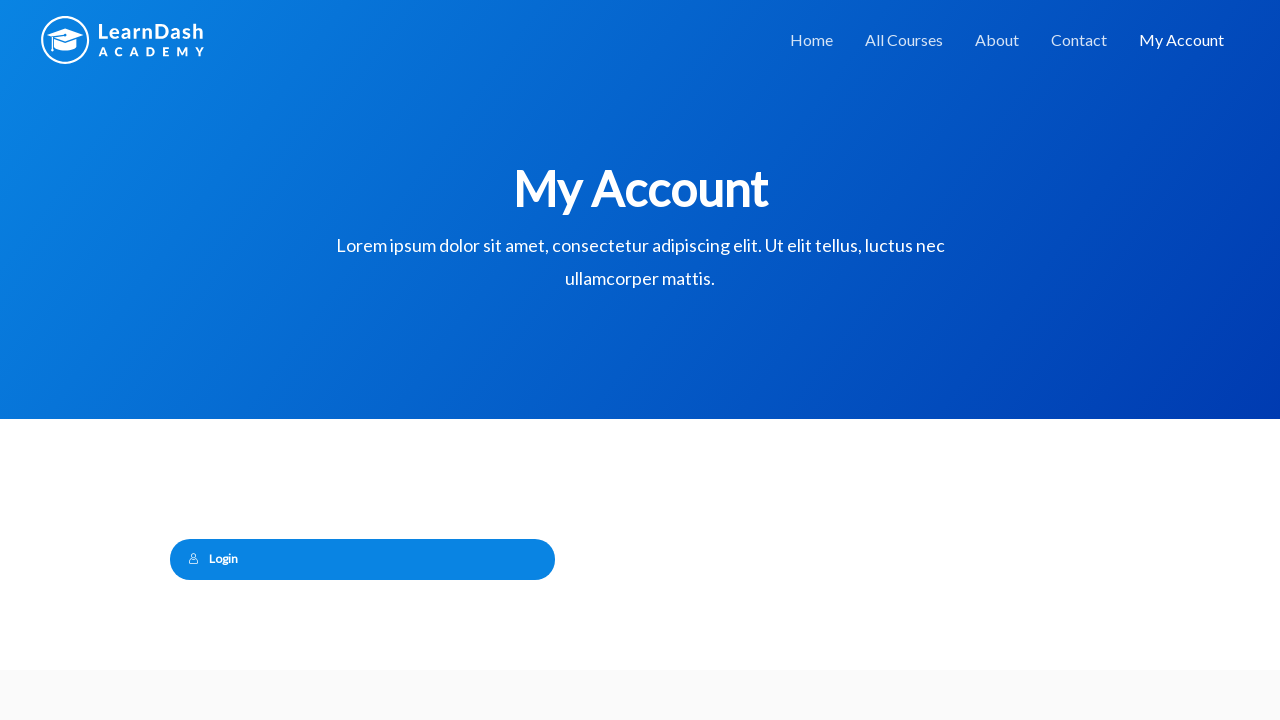

Verified page title contains 'My Account'
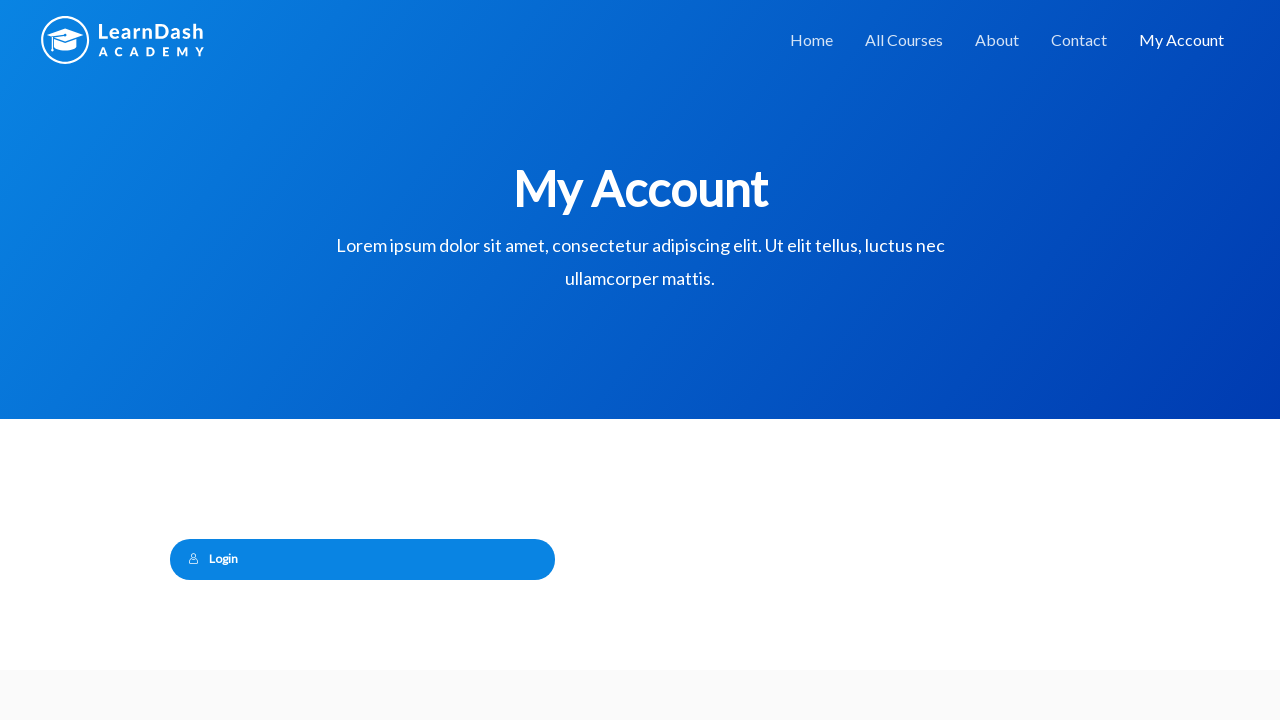

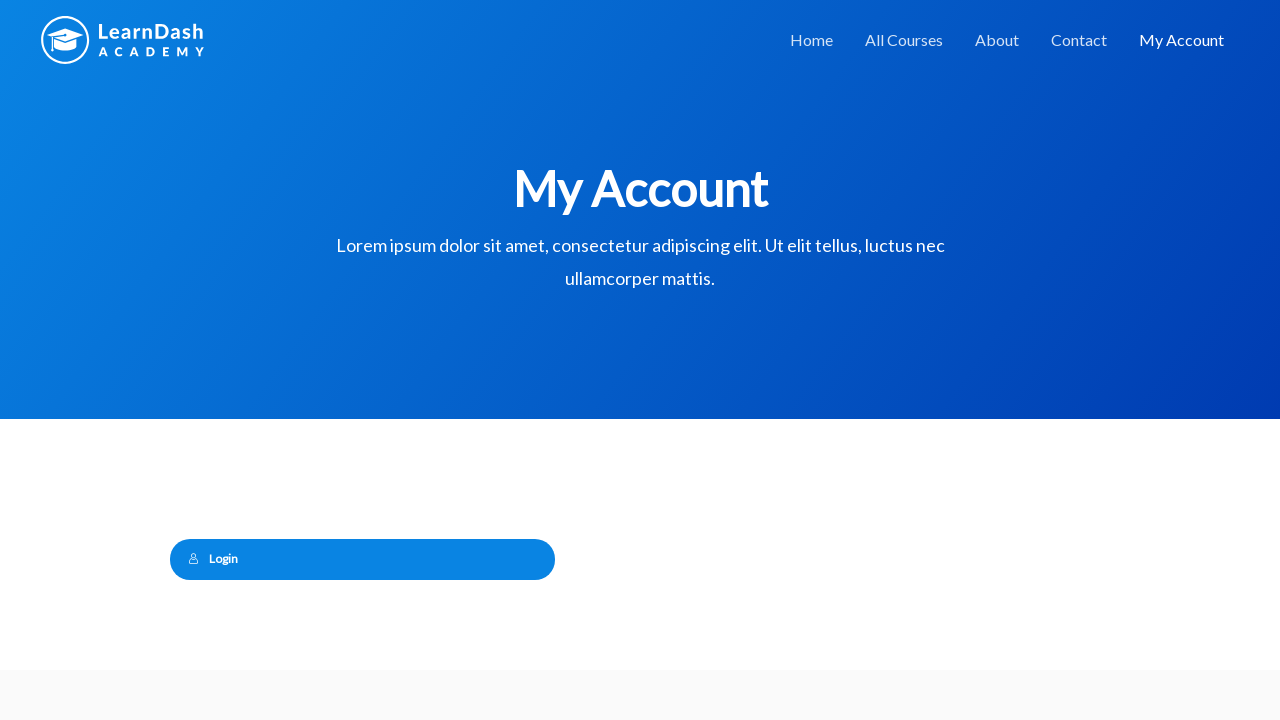